Navigates to a Gleam.io giveaway page and waits for it to load

Starting URL: https://gleam.io/cAnK8/winter-games-giveaway

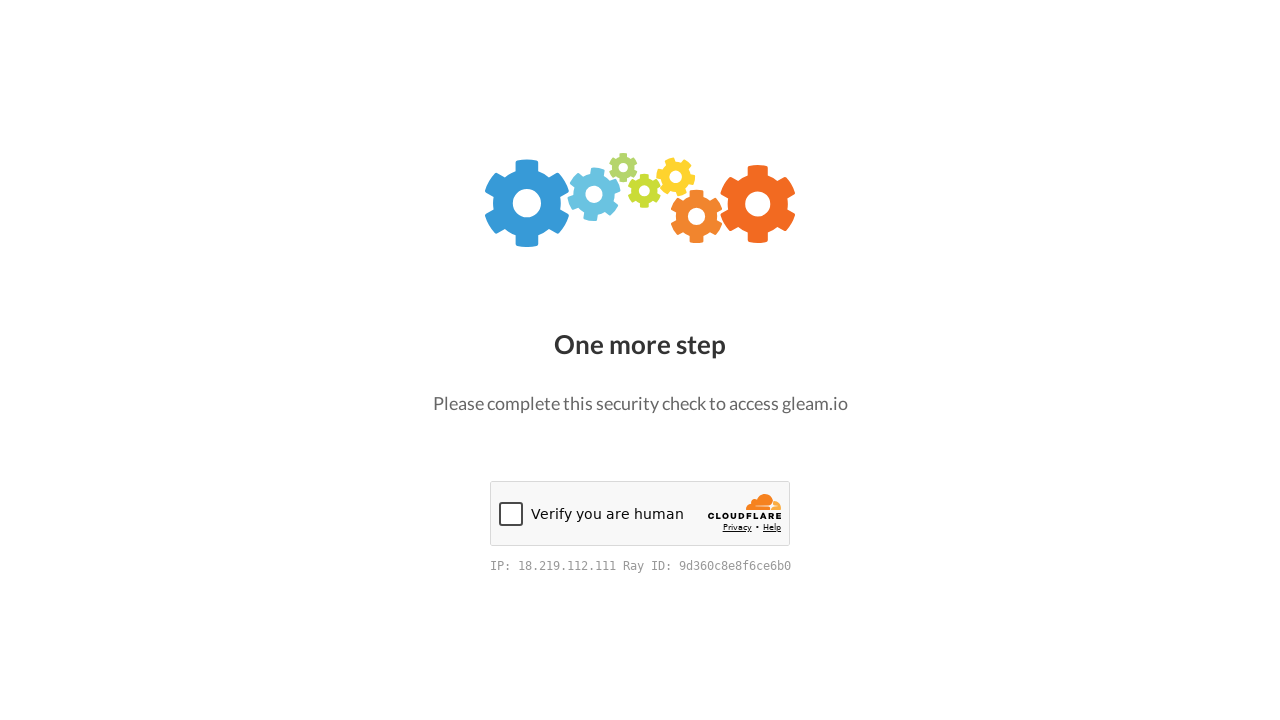

Navigated to Gleam.io Winter Games Giveaway page
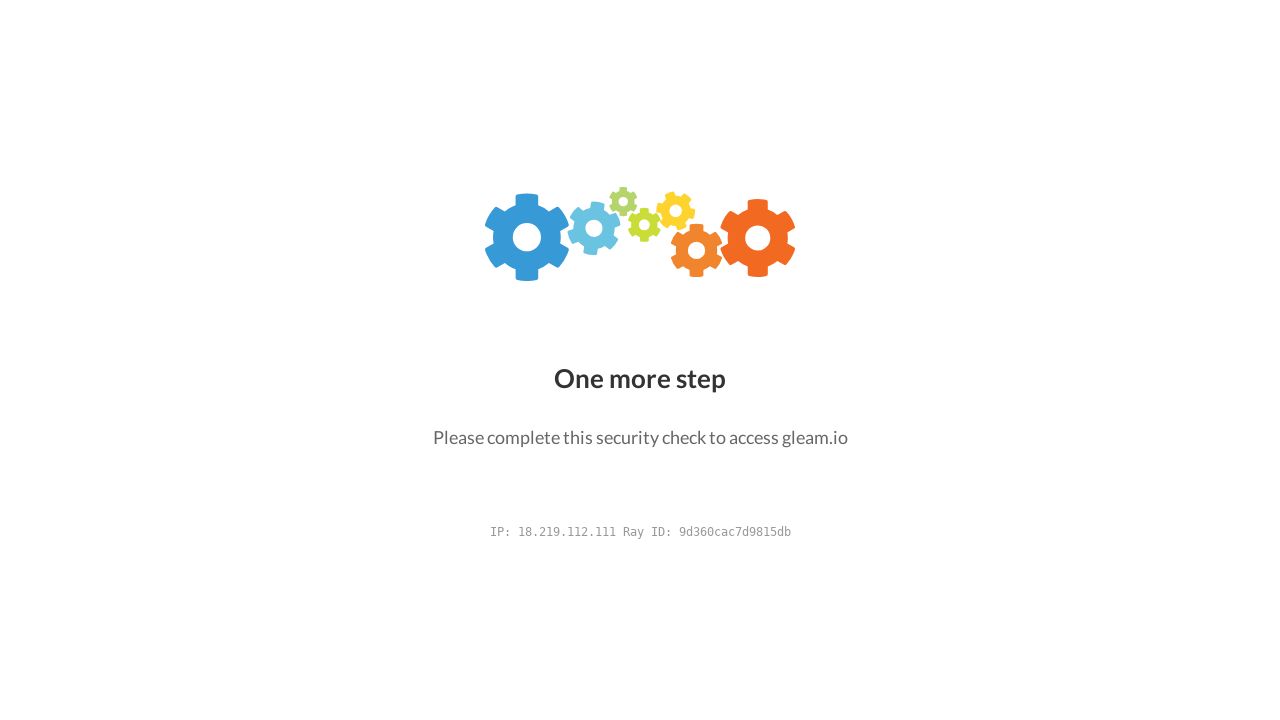

Waited for page to reach networkidle state
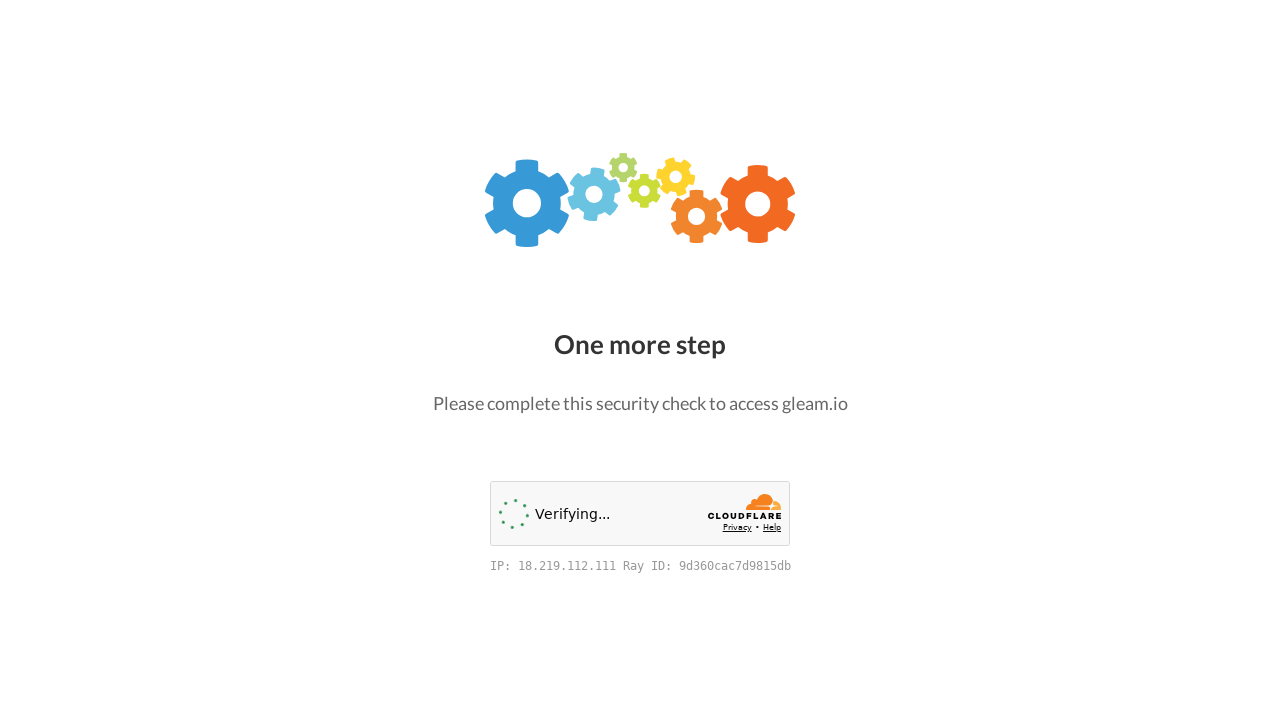

Waited 3 seconds for dynamic content to load
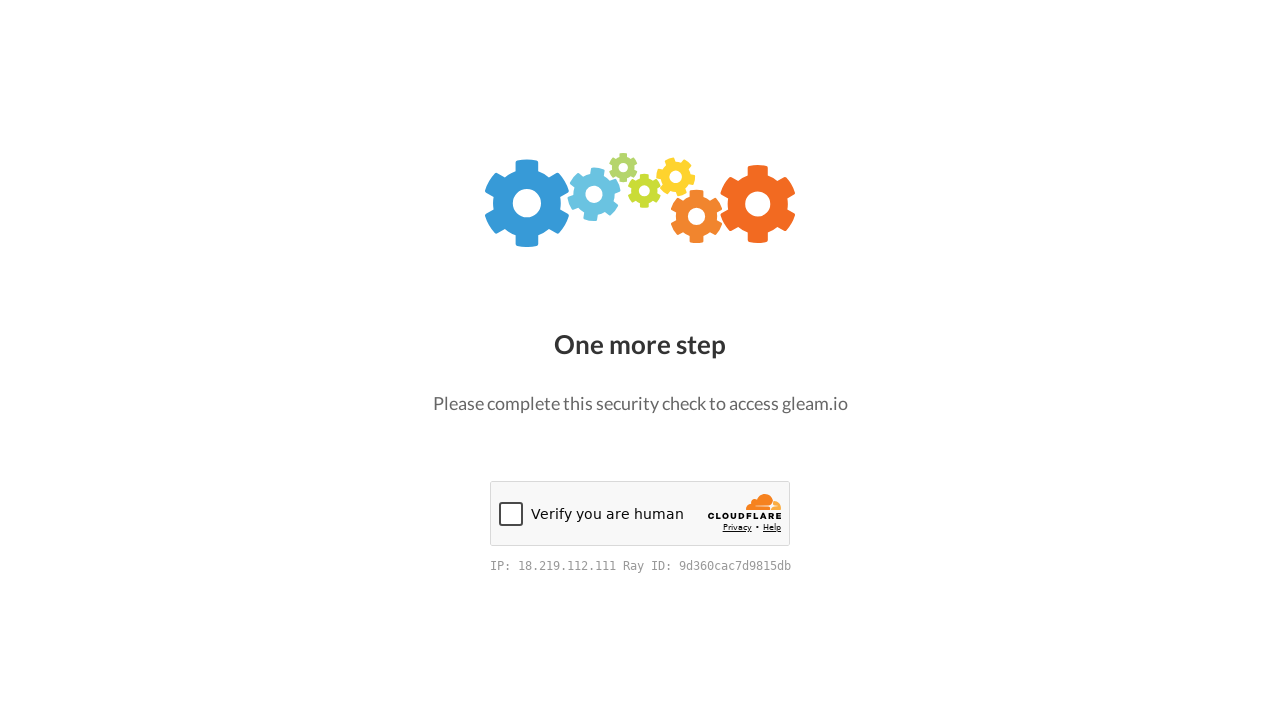

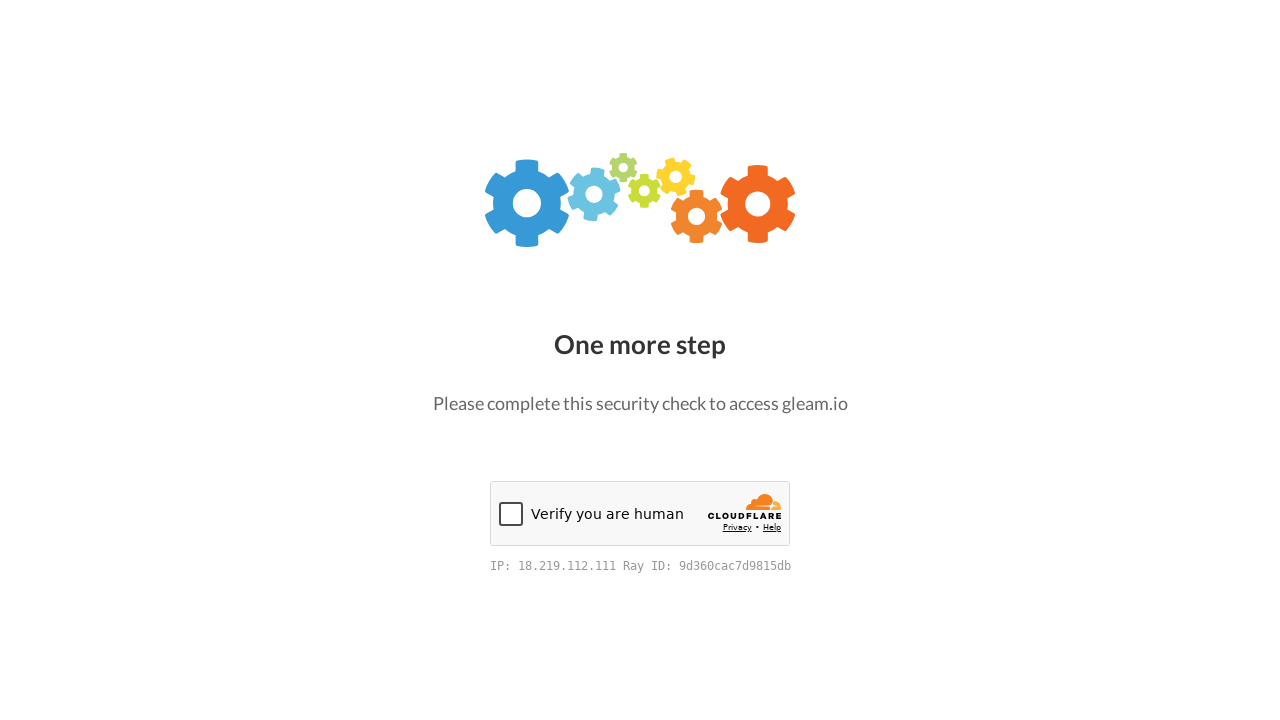